Navigates to a page with loading images and verifies that multiple image elements have the correct source attributes

Starting URL: https://bonigarcia.dev/selenium-webdriver-java/loading-images.html

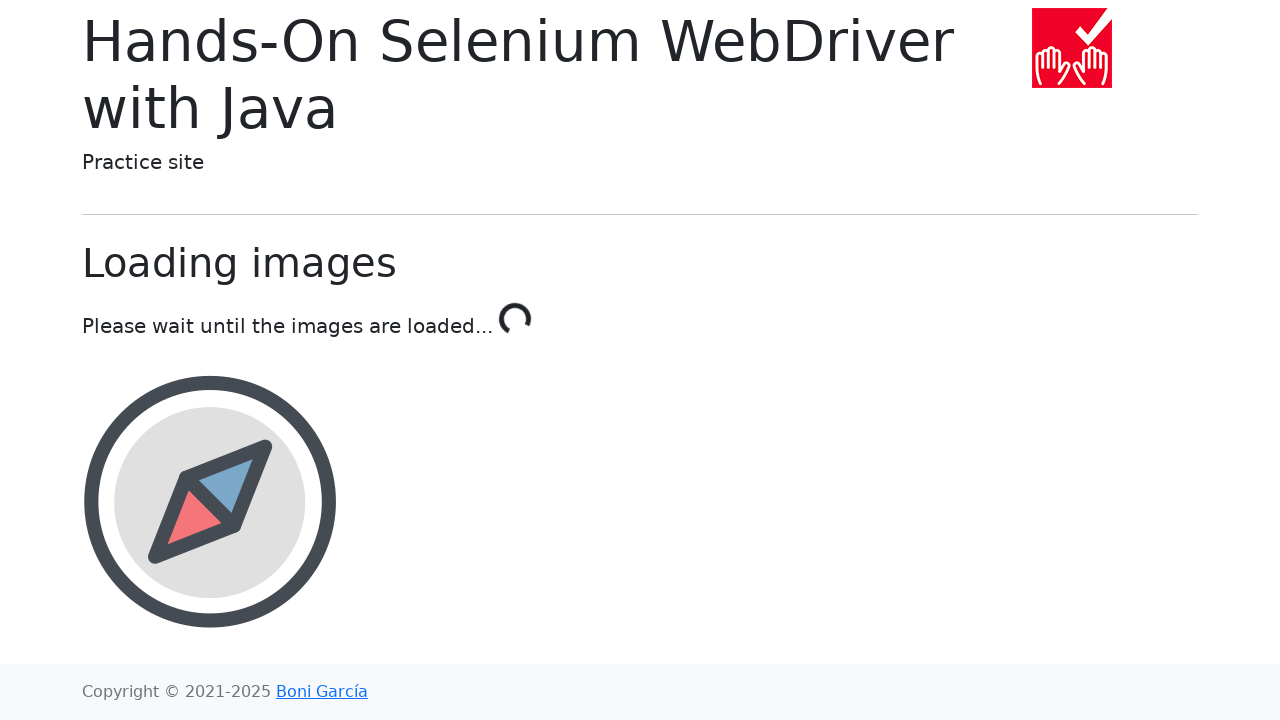

Waited for compass image element to be present
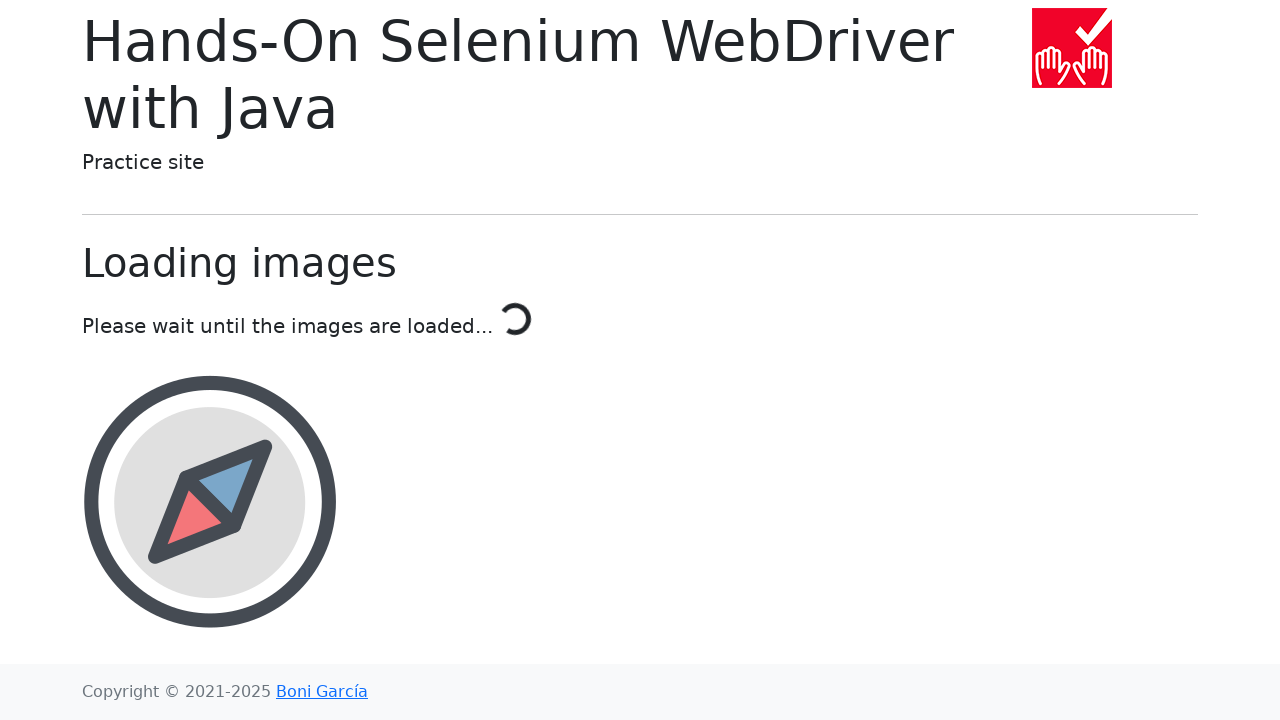

Waited for calendar image element to be present
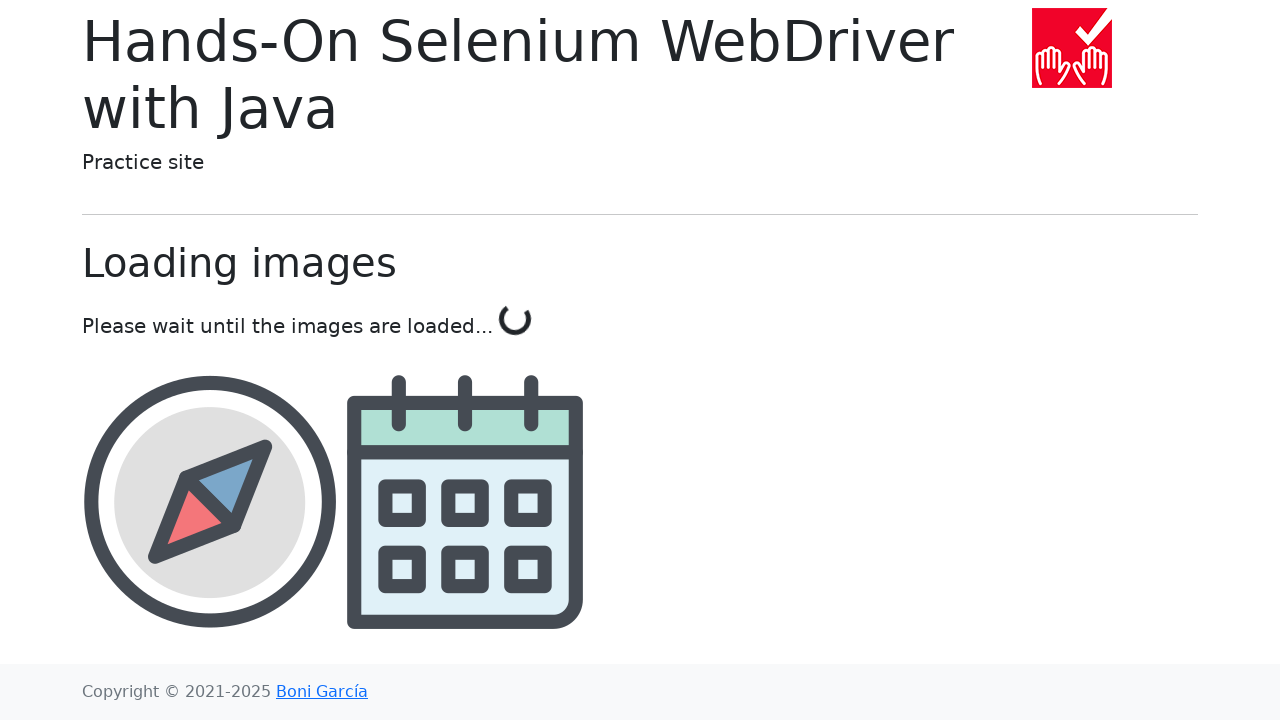

Waited for award image element to be present
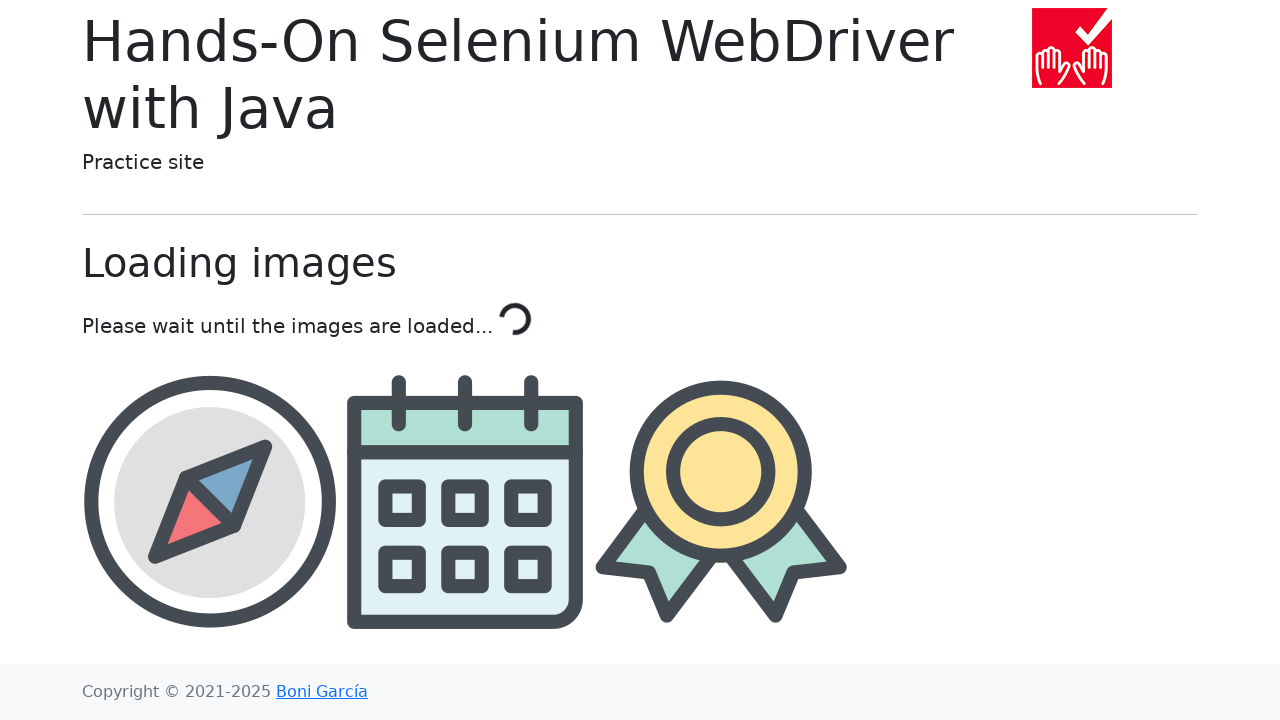

Waited for landscape image element to be present
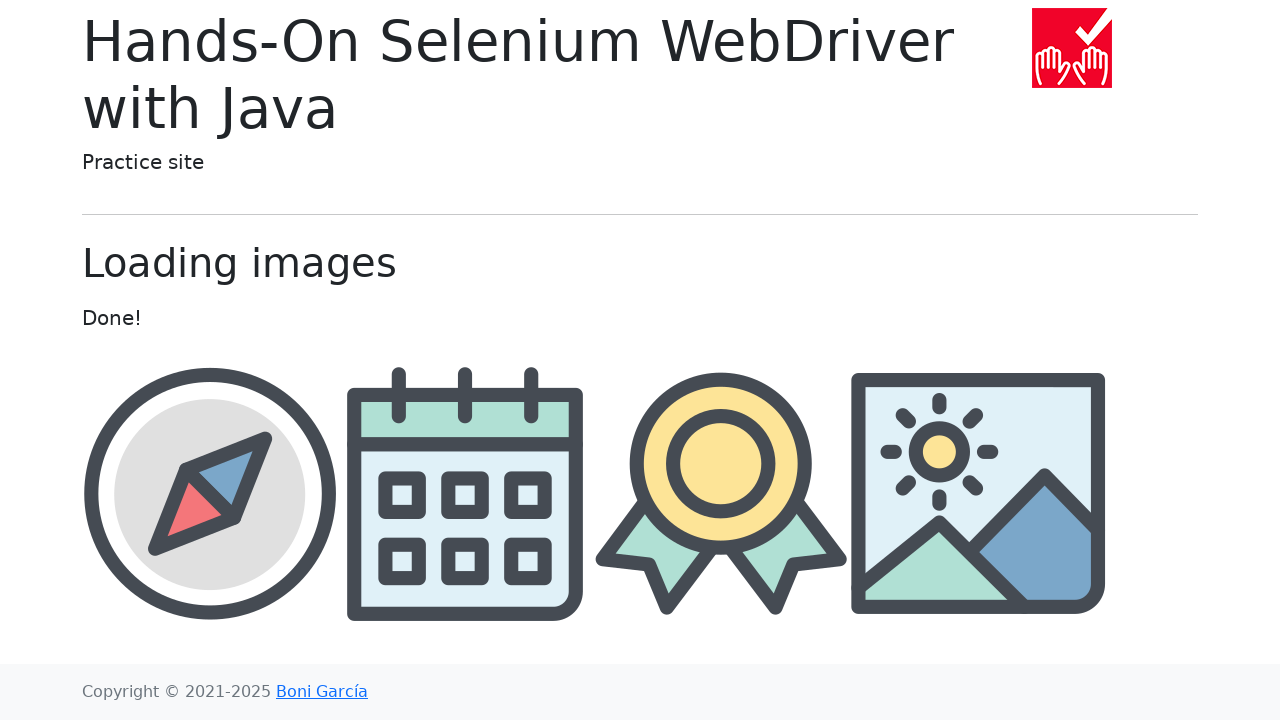

Located compass image element
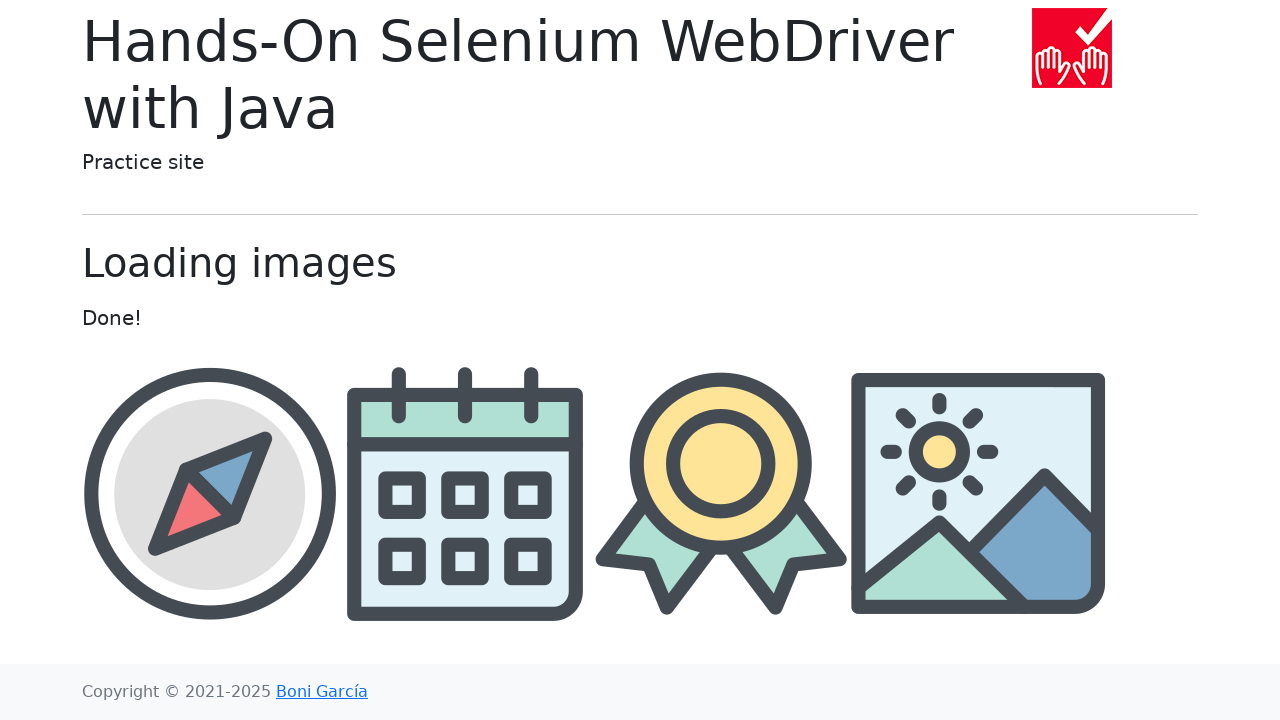

Located calendar image element
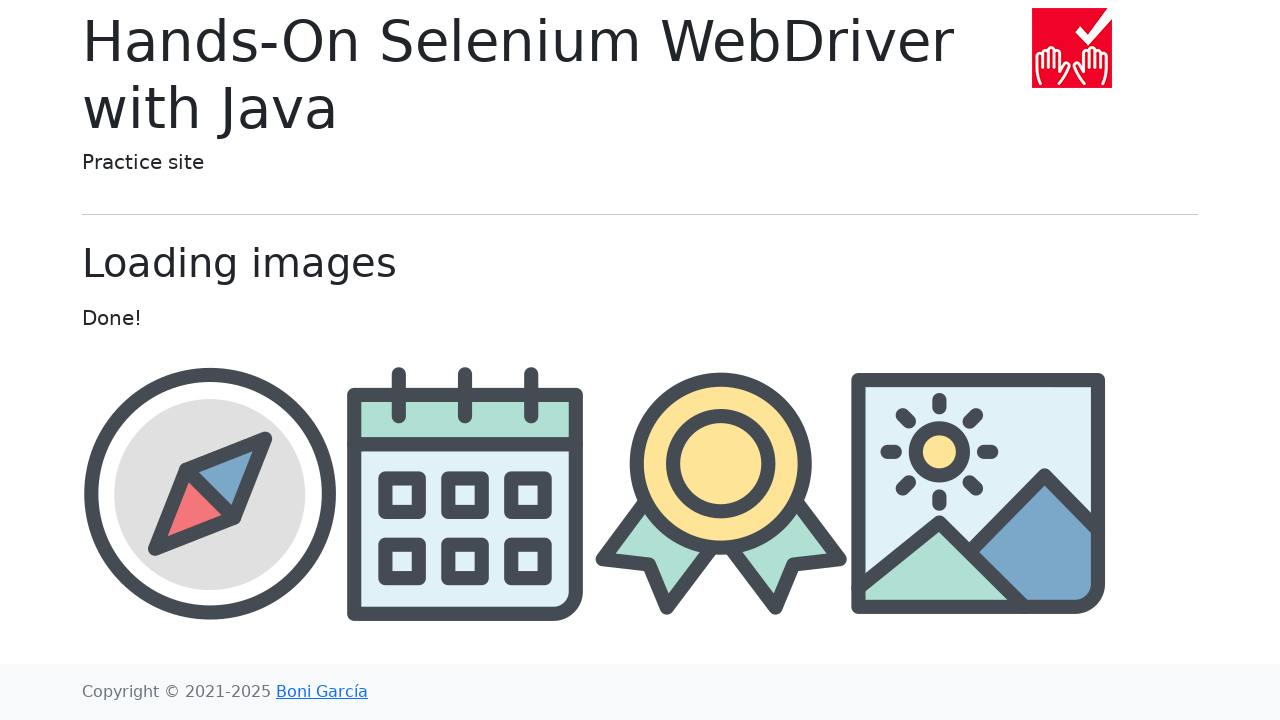

Located award image element
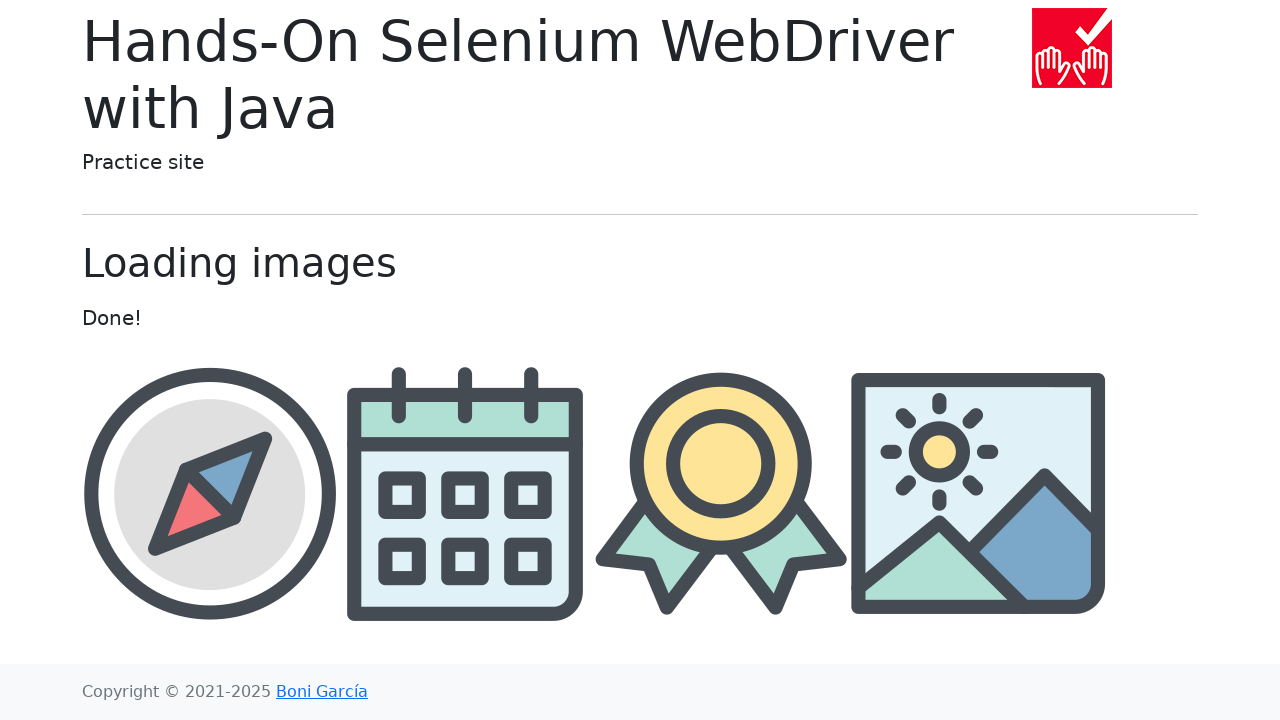

Located landscape image element
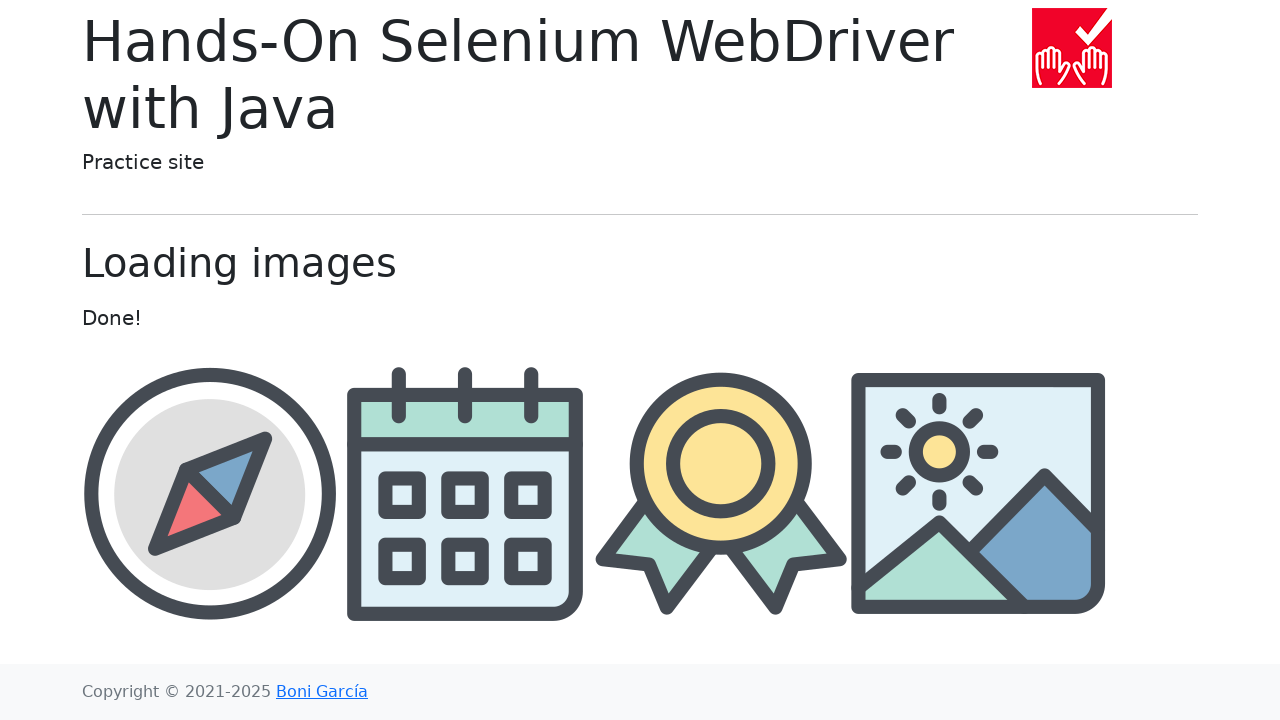

Verified compass image has correct source attribute
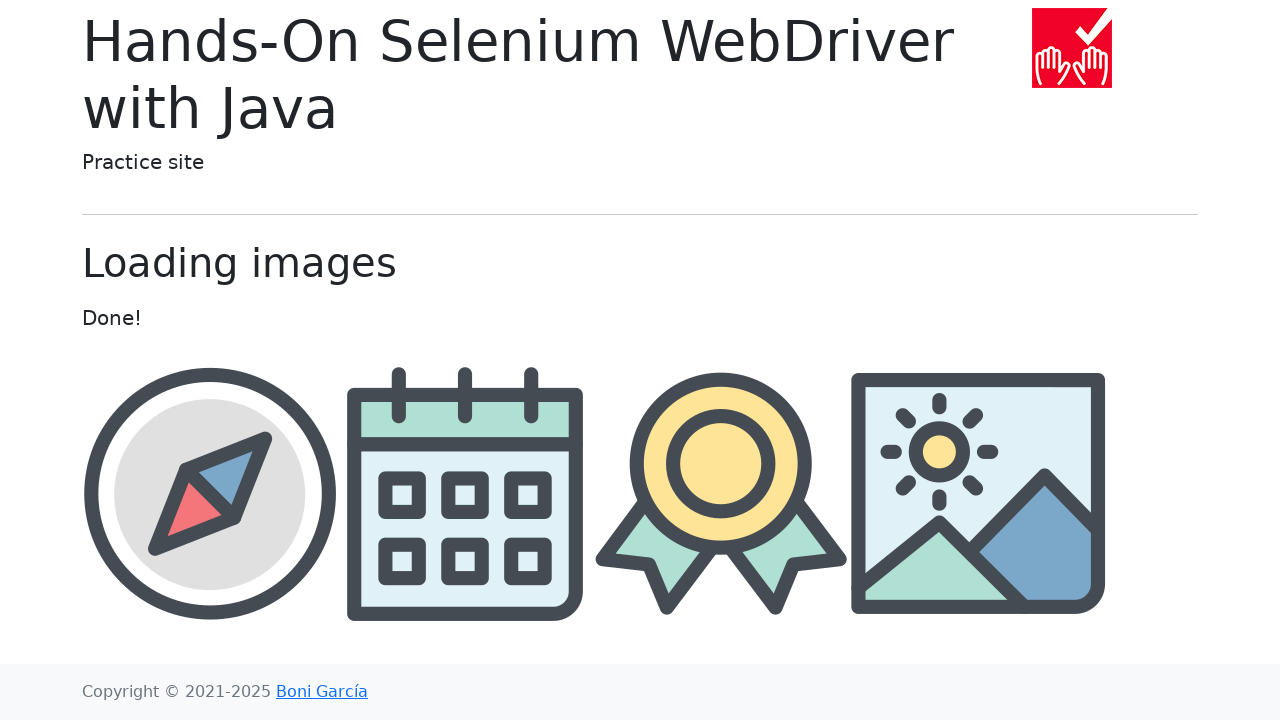

Verified calendar image has correct source attribute
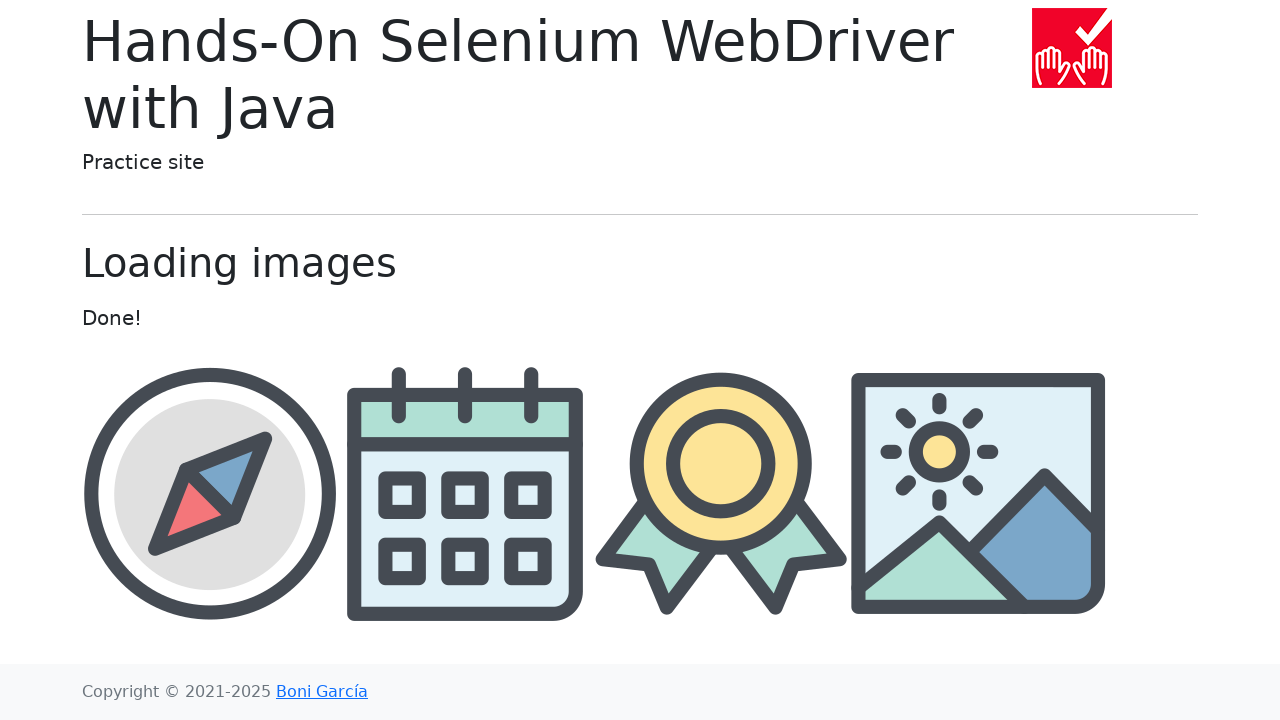

Verified award image has correct source attribute
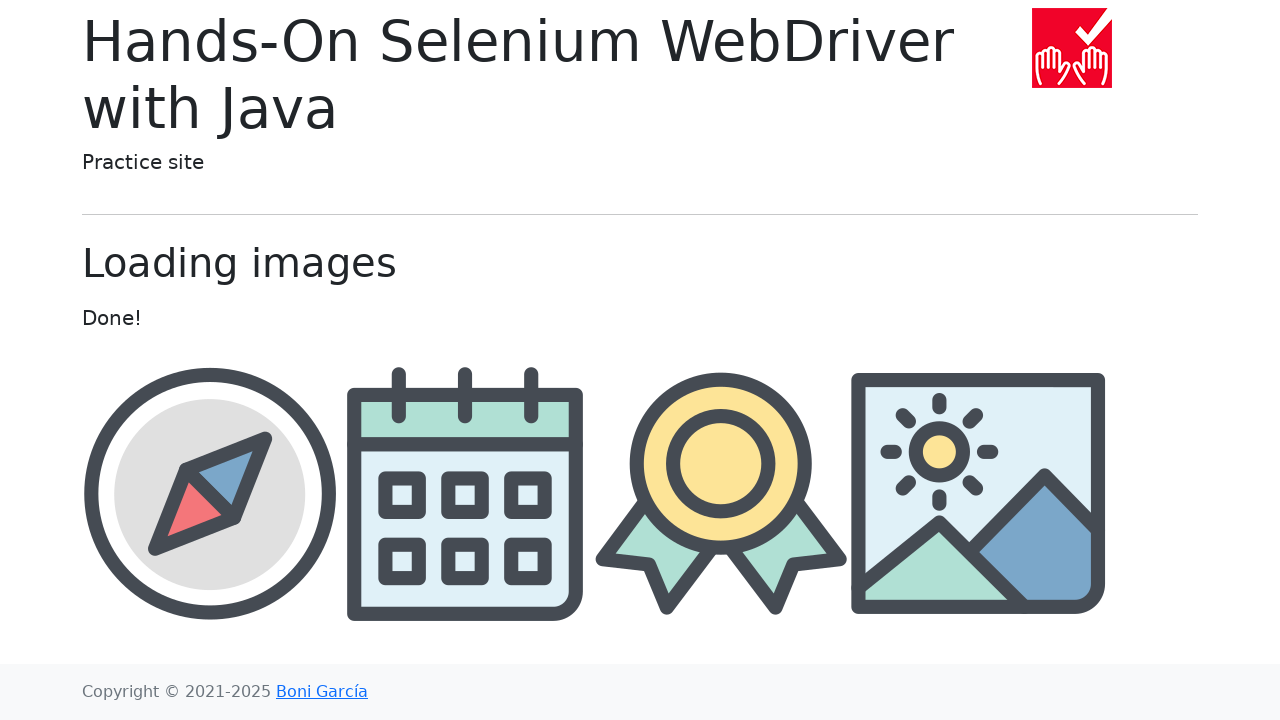

Verified landscape image has correct source attribute
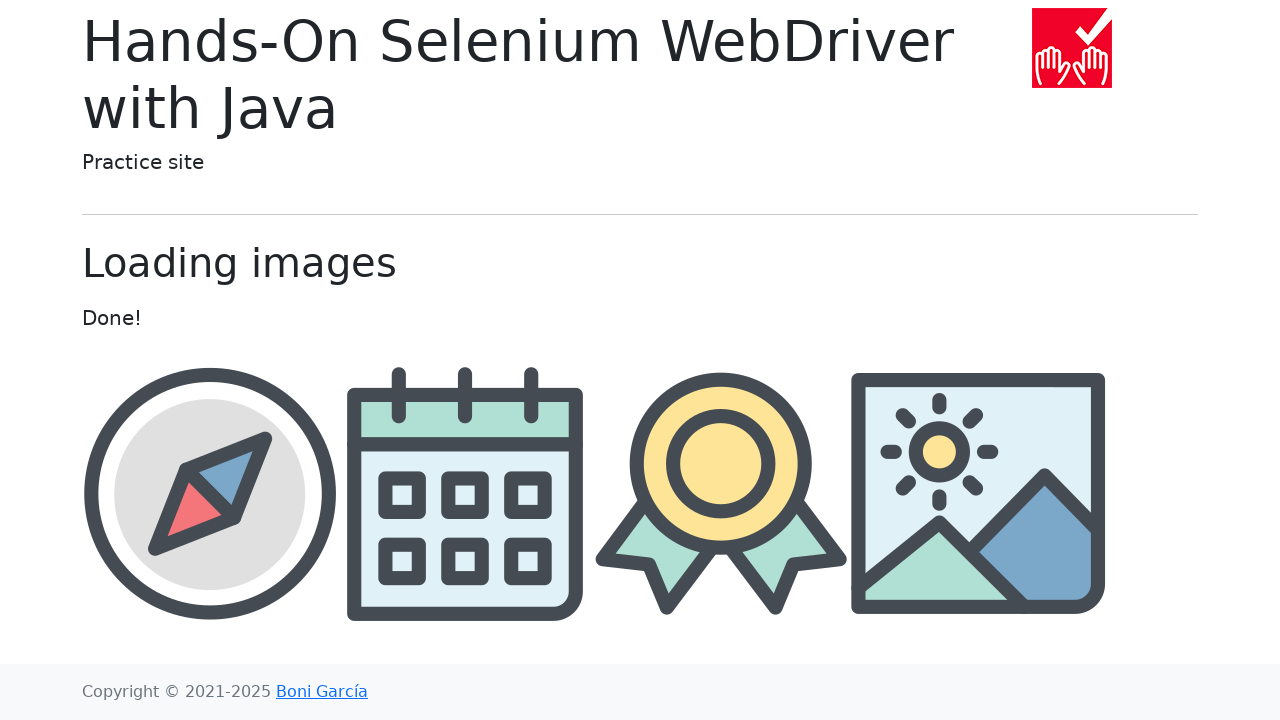

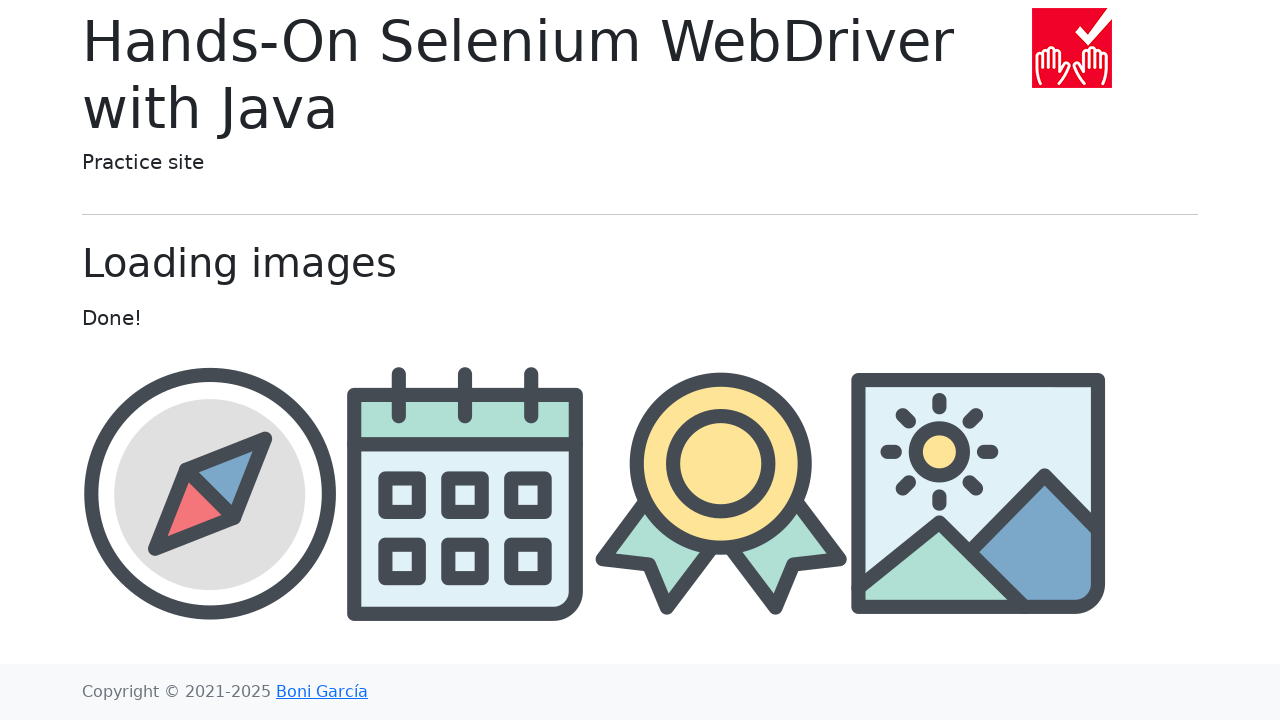